Tests JavaScript prompt box handling by clicking a button to trigger a prompt dialog, then dismissing it

Starting URL: https://chandanachaitanya.github.io/selenium-practice-site/

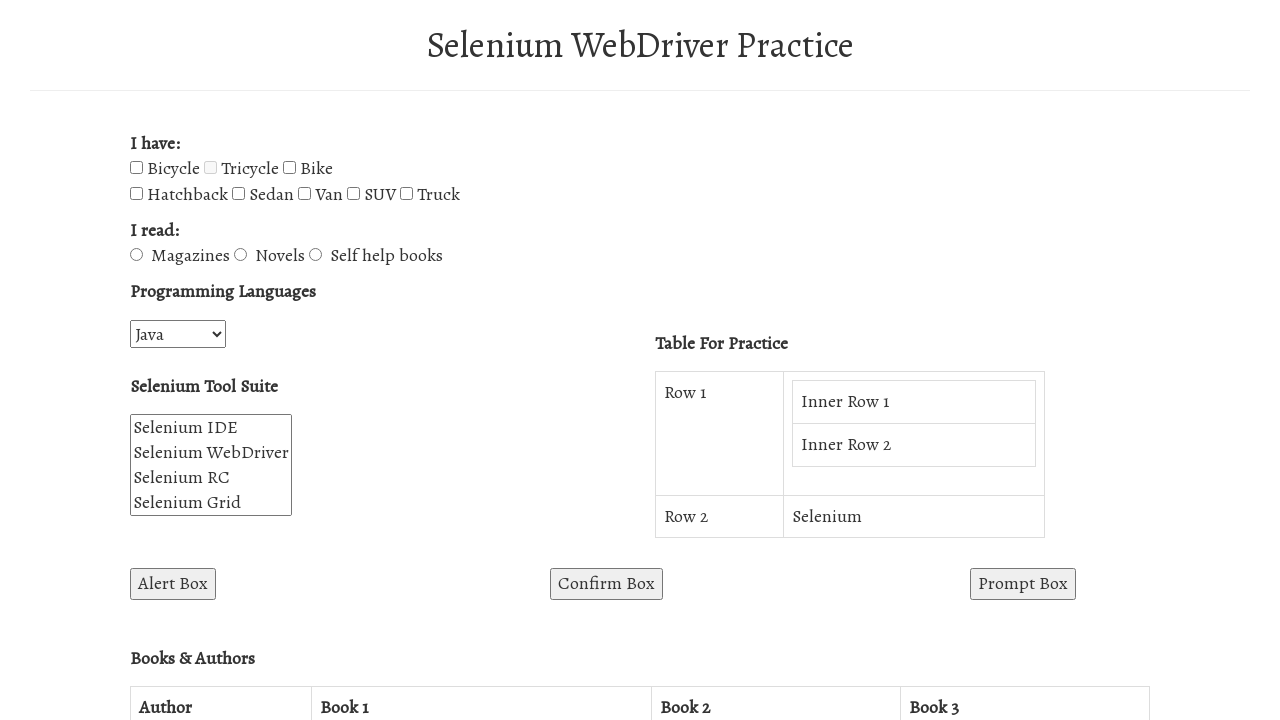

Registered dialog handler to dismiss prompt boxes
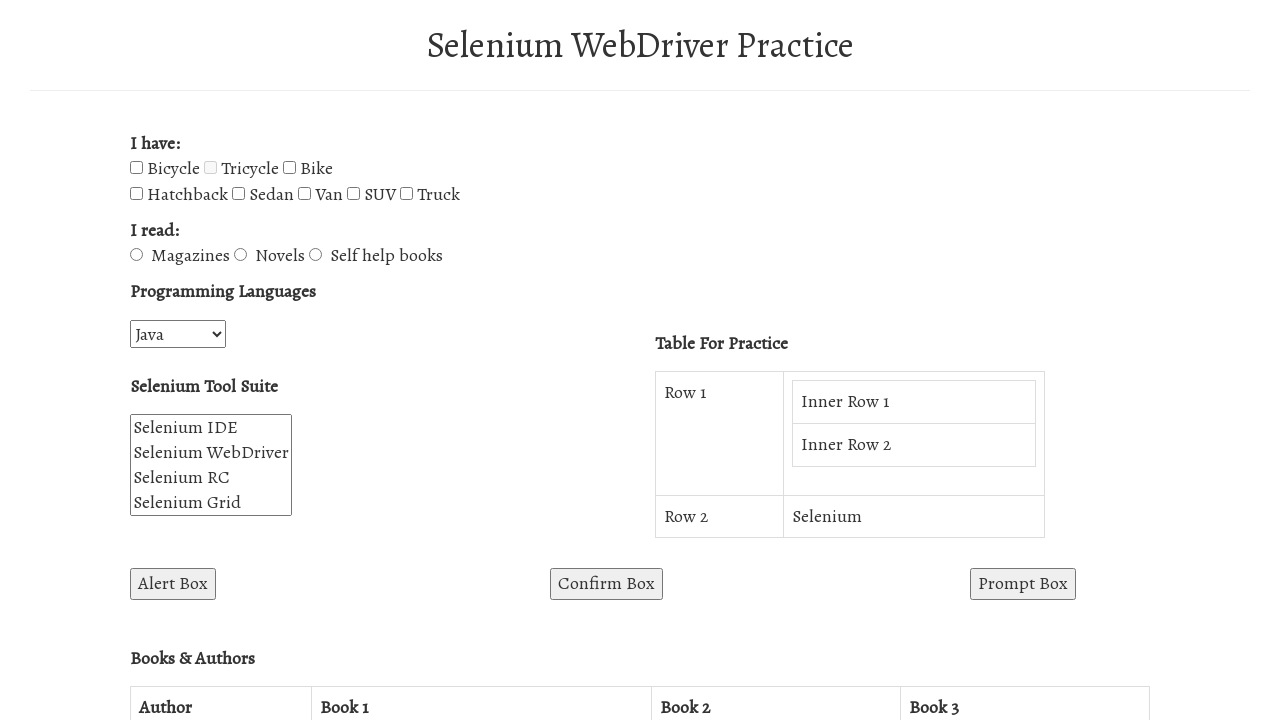

Clicked prompt box button to trigger JavaScript prompt dialog at (1023, 584) on #promptBox
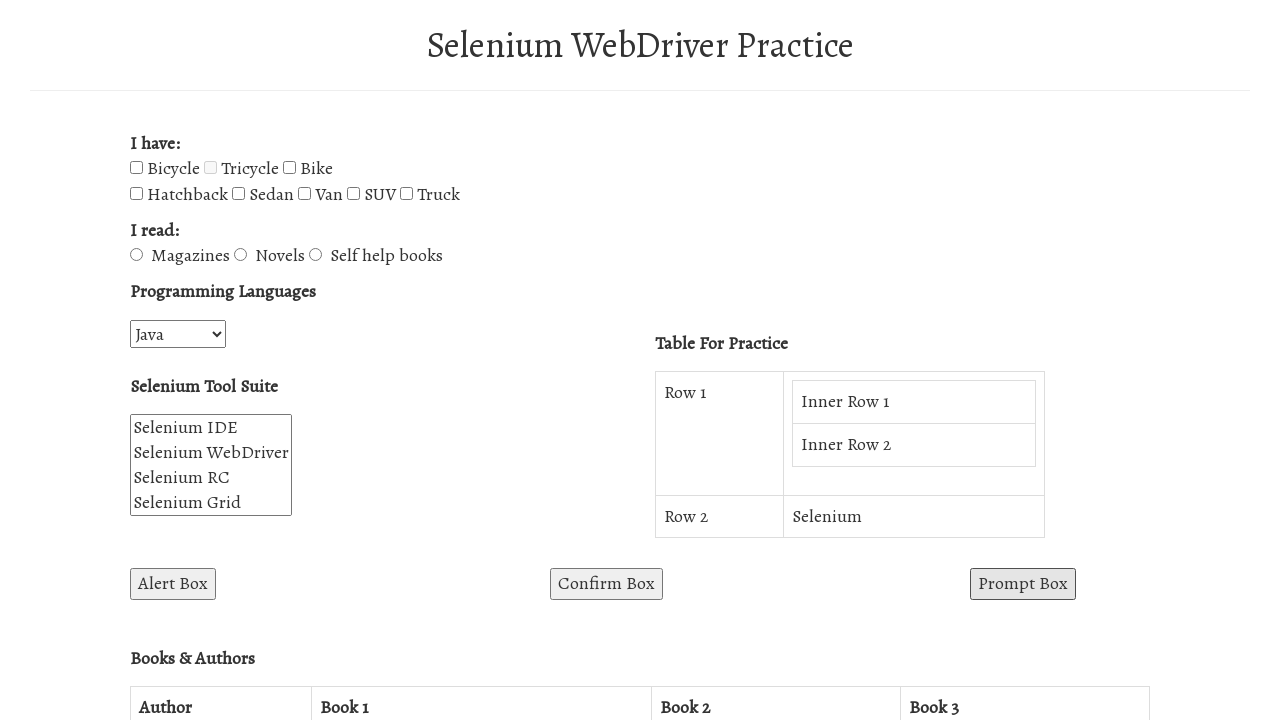

Waited 2 seconds for dialog to be handled and dismissed
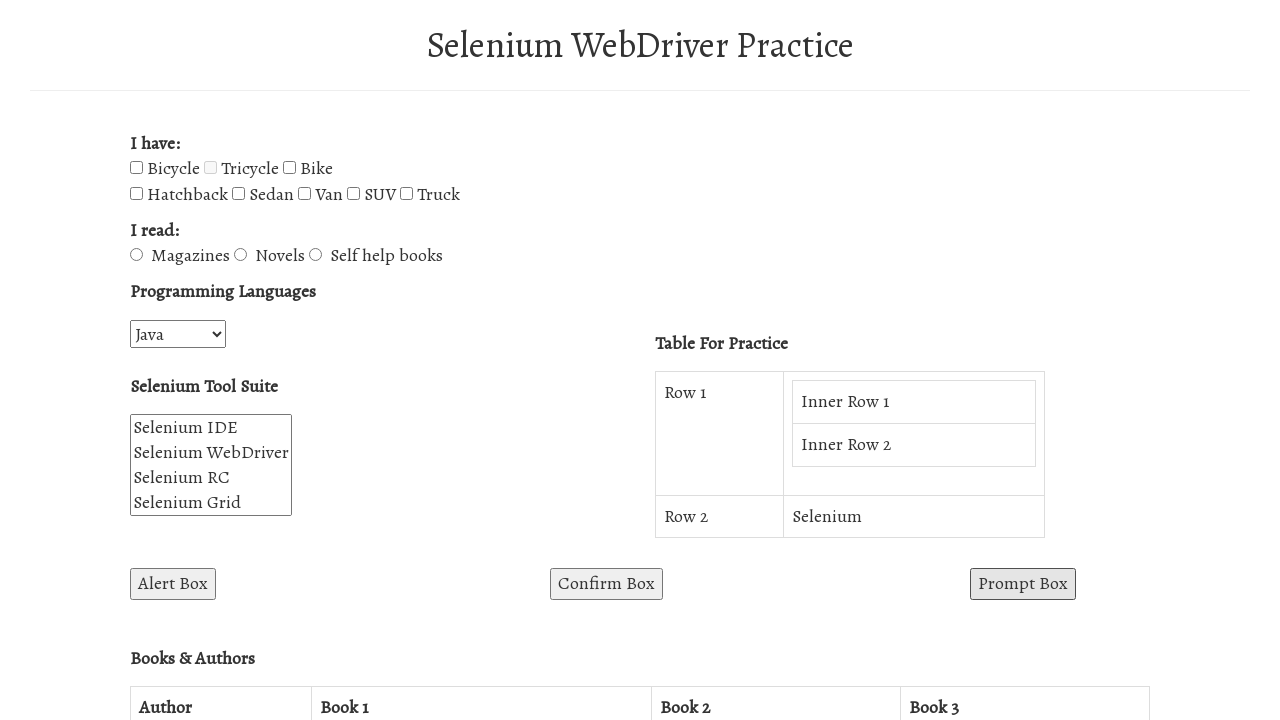

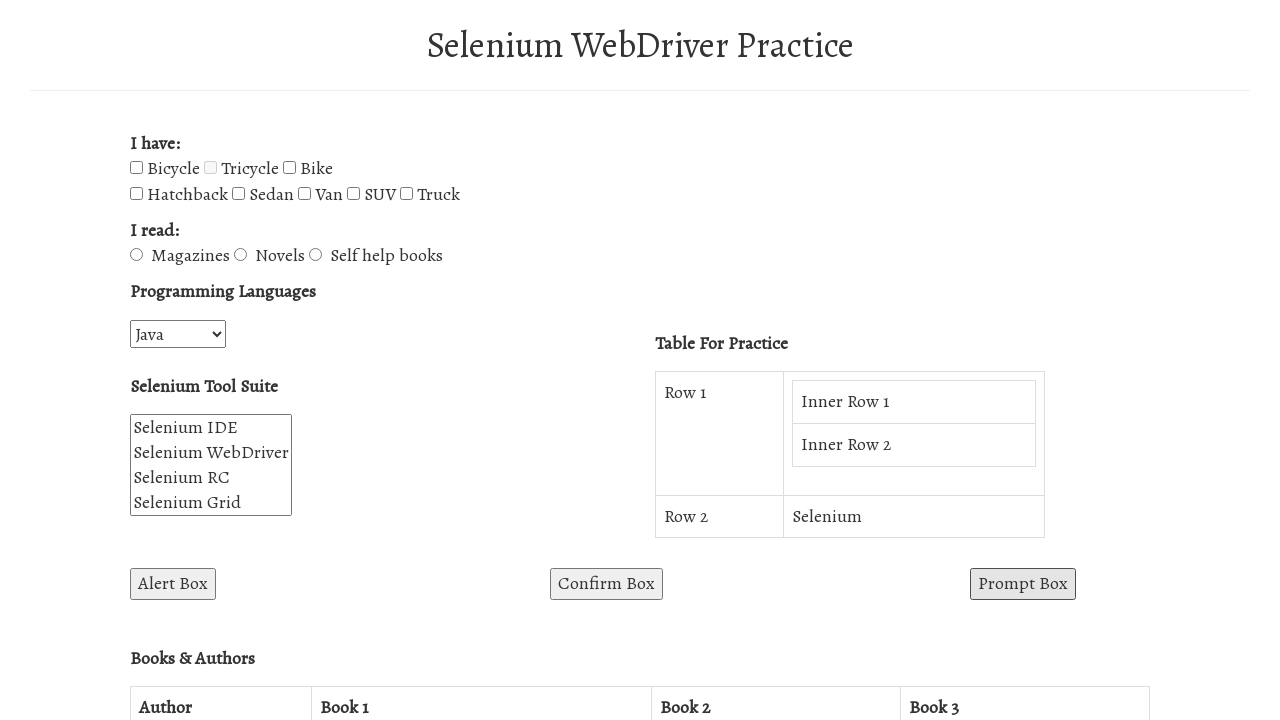